Tests that the Telerik homepage URL contains "telerik" by navigating to the site and verifying the current URL

Starting URL: https://www.telerik.com/

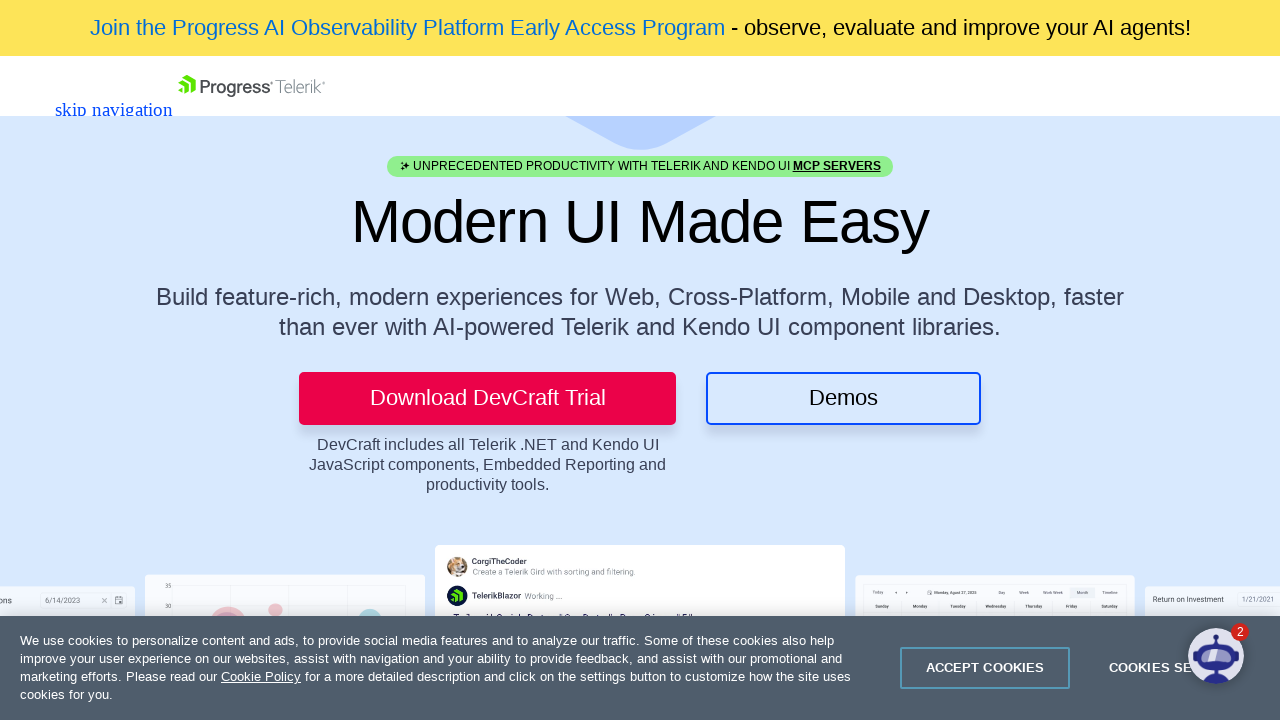

Navigated to Telerik homepage at https://www.telerik.com/
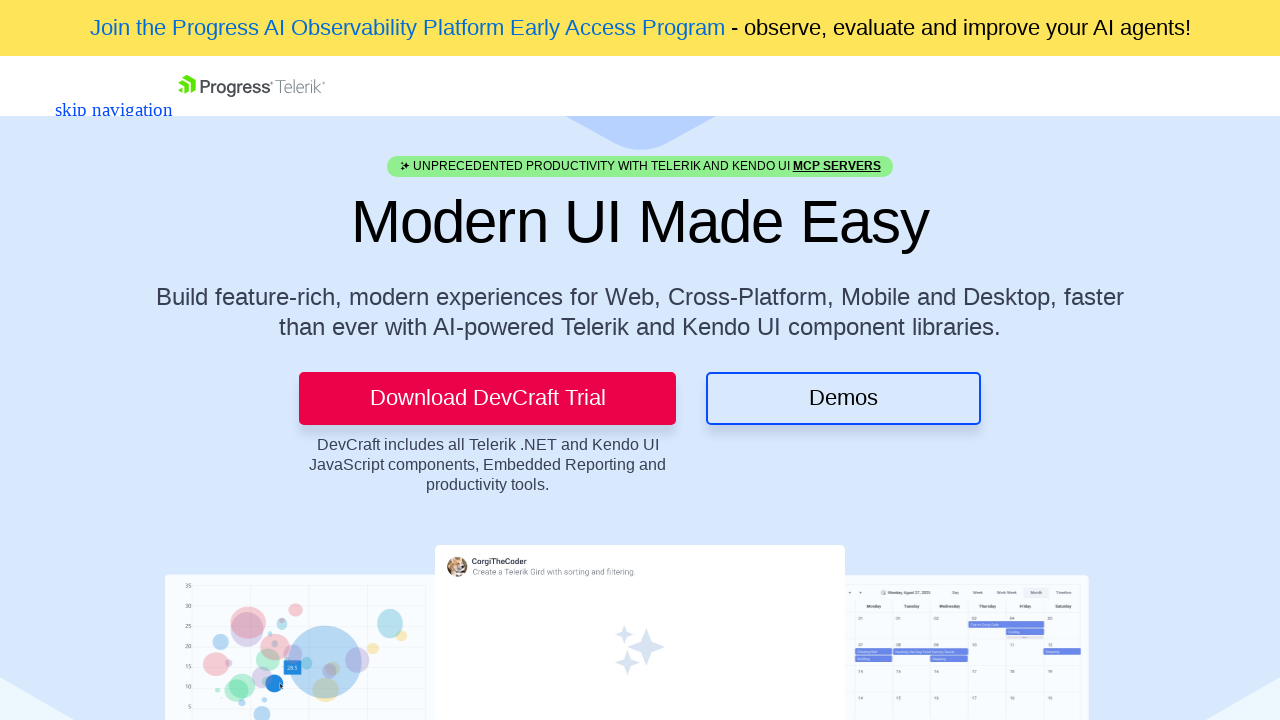

Verified that current URL contains 'telerik'
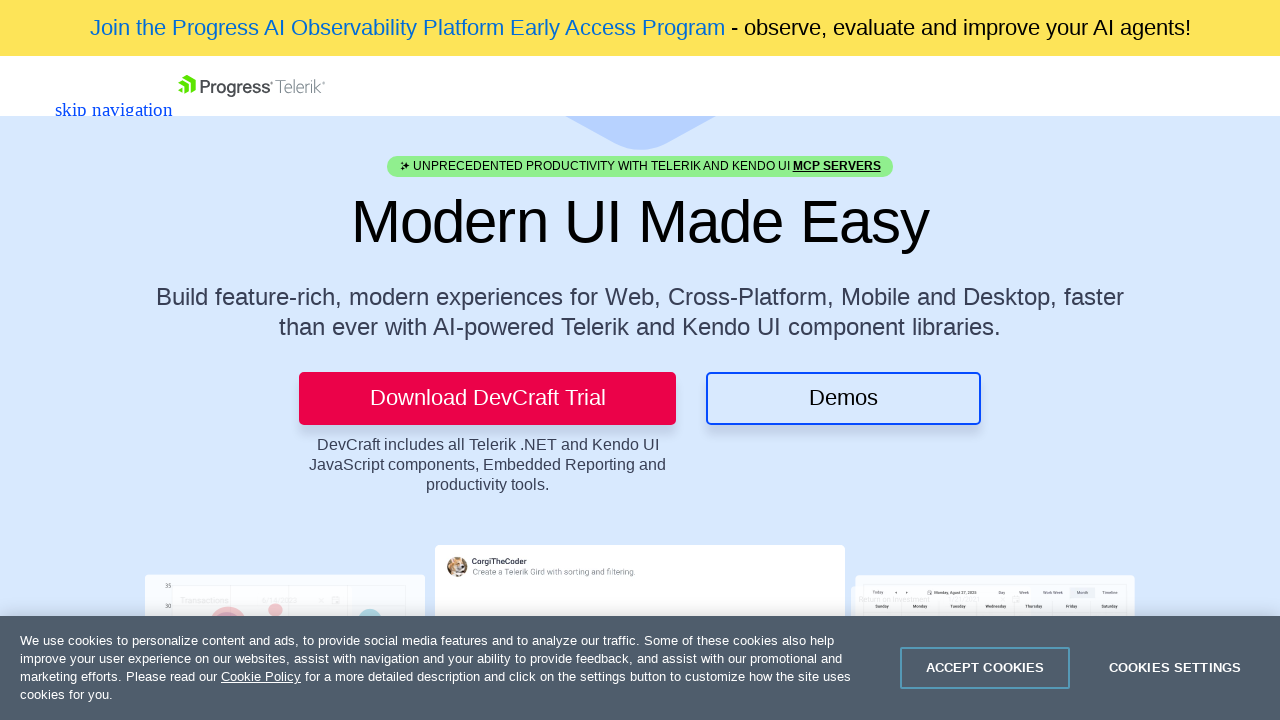

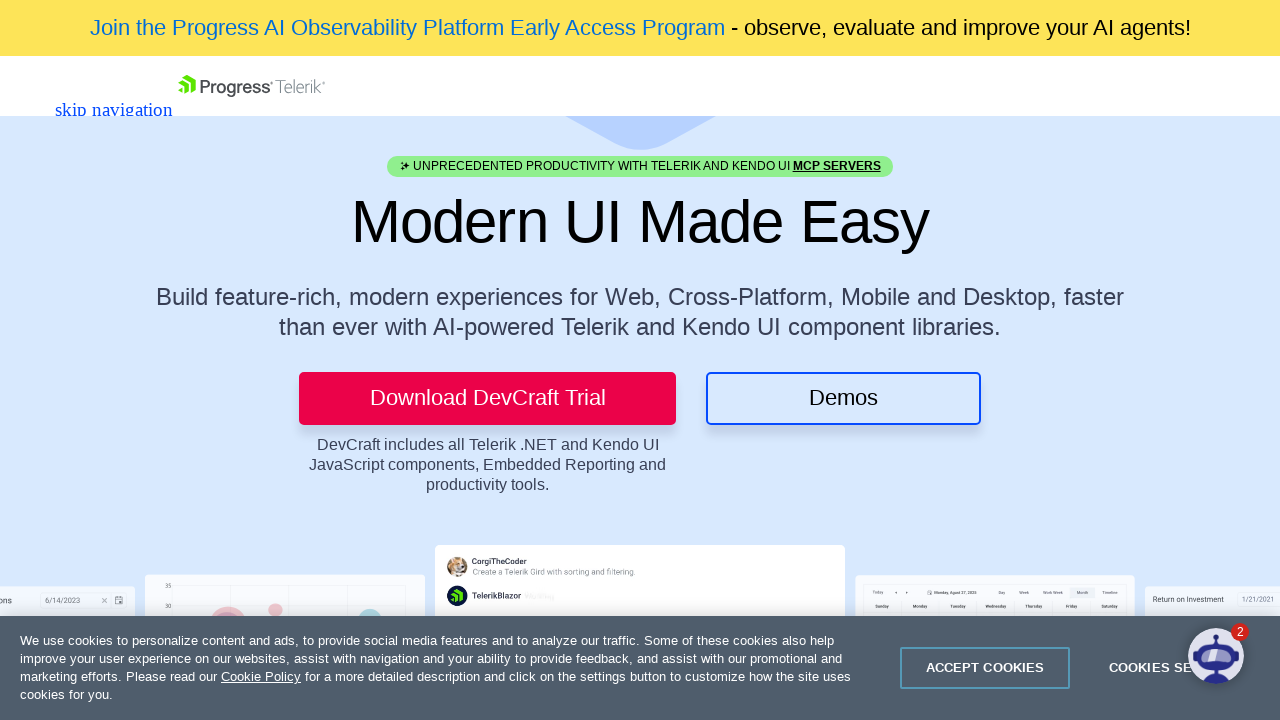